Tests e-commerce functionality by adding specific vegetables (Cucumber, Broccoli, Apple) to the cart, proceeding to checkout, applying a promo code, and verifying the promo is applied successfully.

Starting URL: https://rahulshettyacademy.com/seleniumPractise/#/

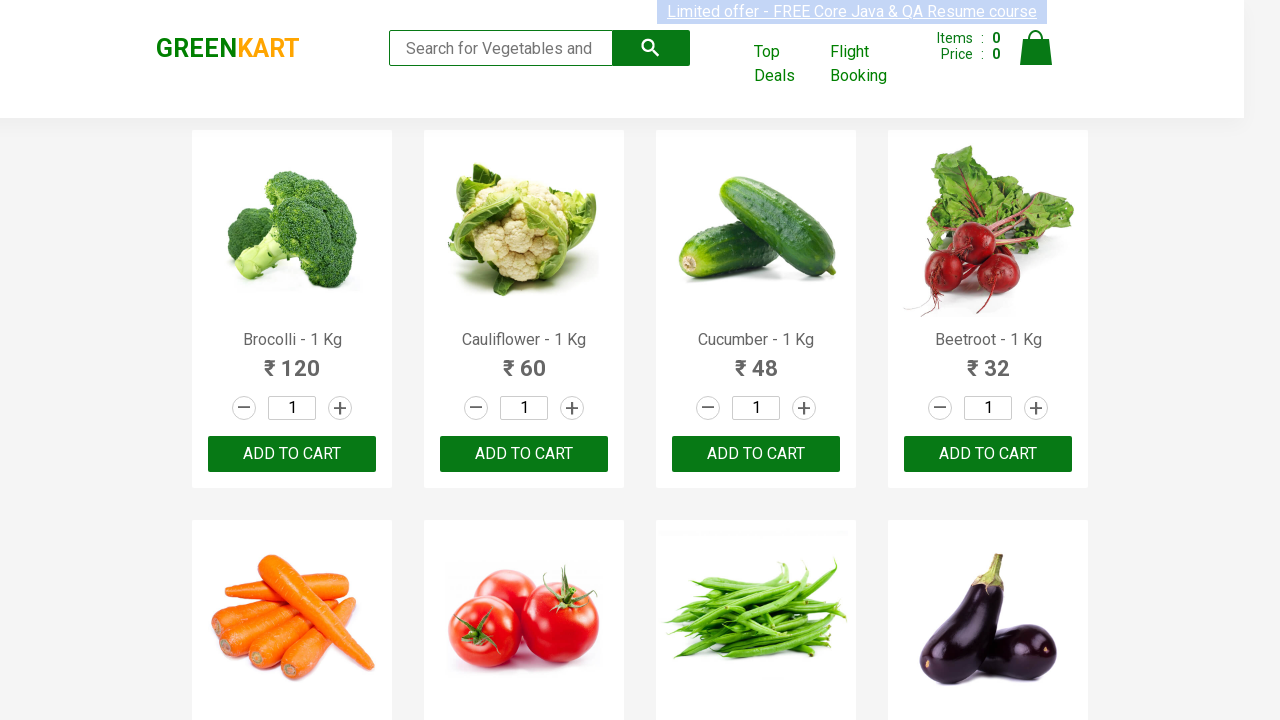

Waited for product names to load
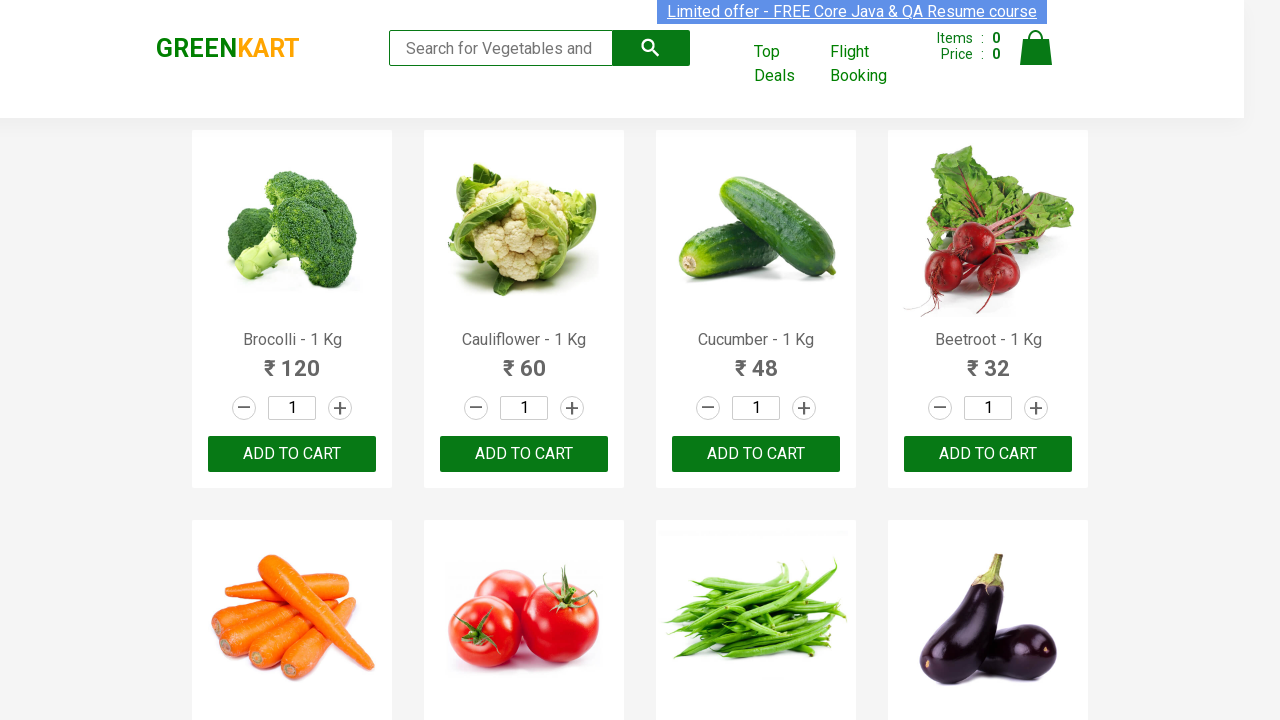

Retrieved all product name elements
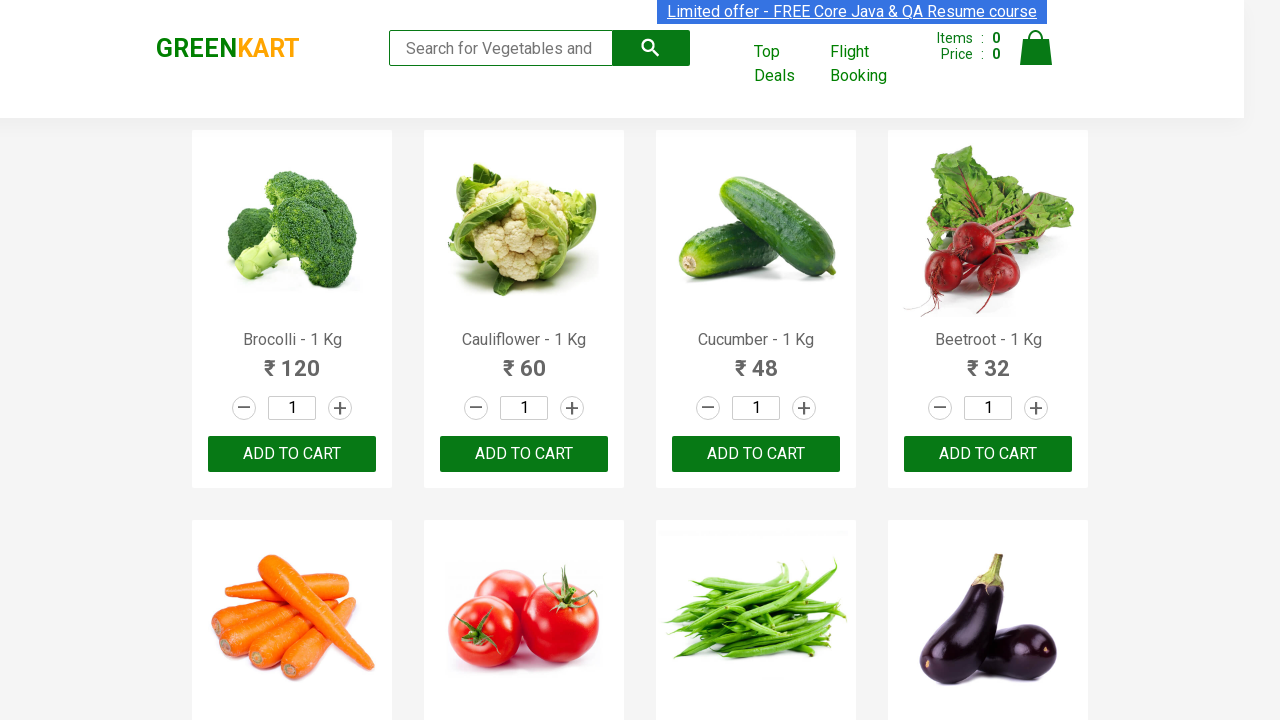

Retrieved all product add-to-cart buttons
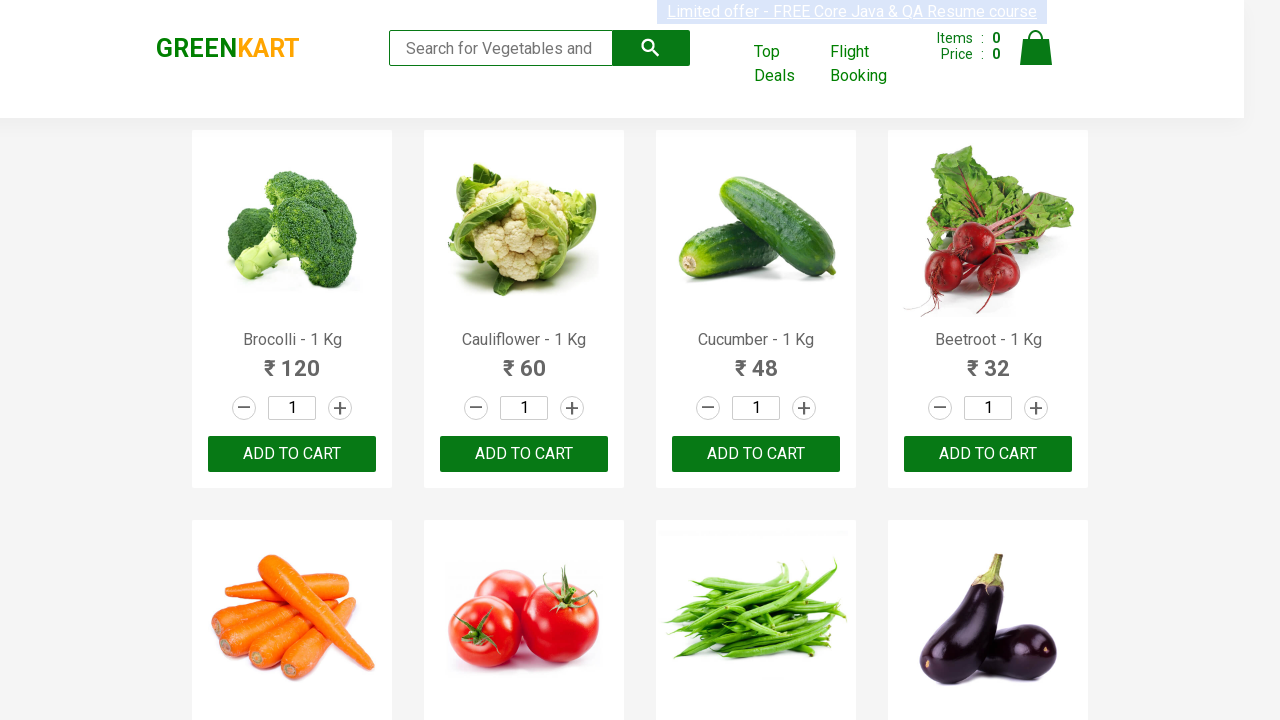

Added Brocolli to cart
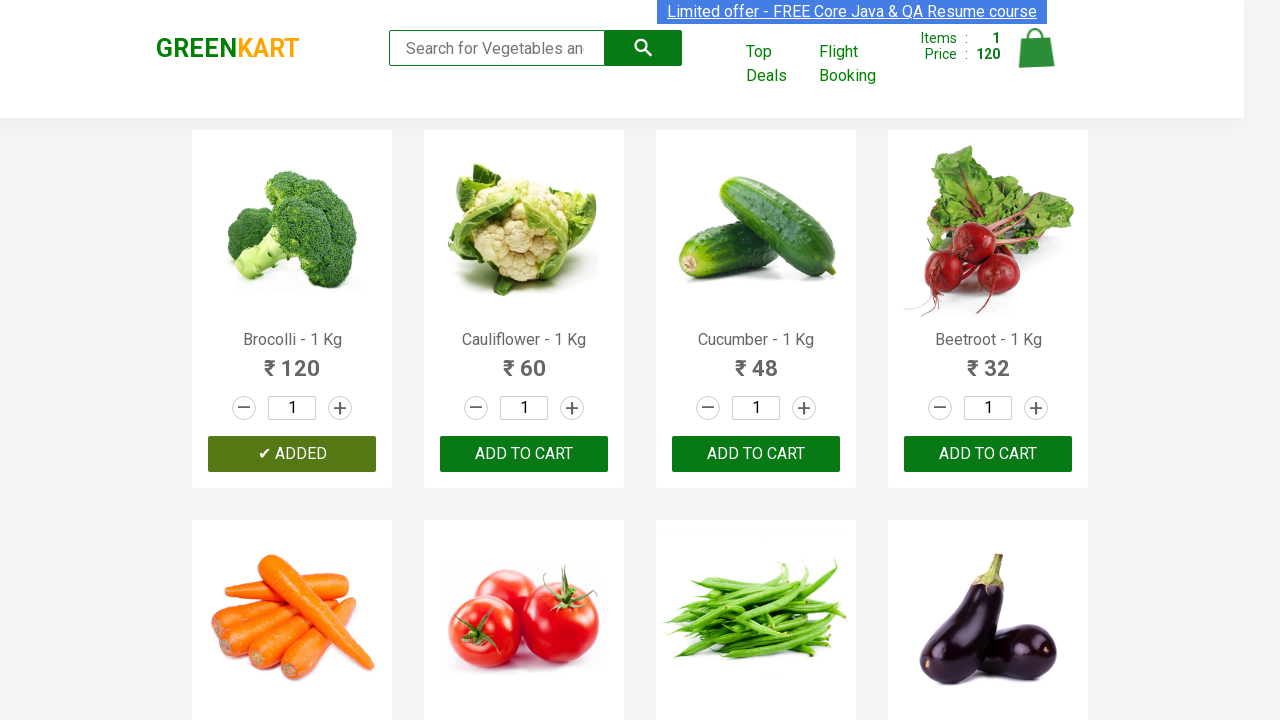

Added Cucumber to cart
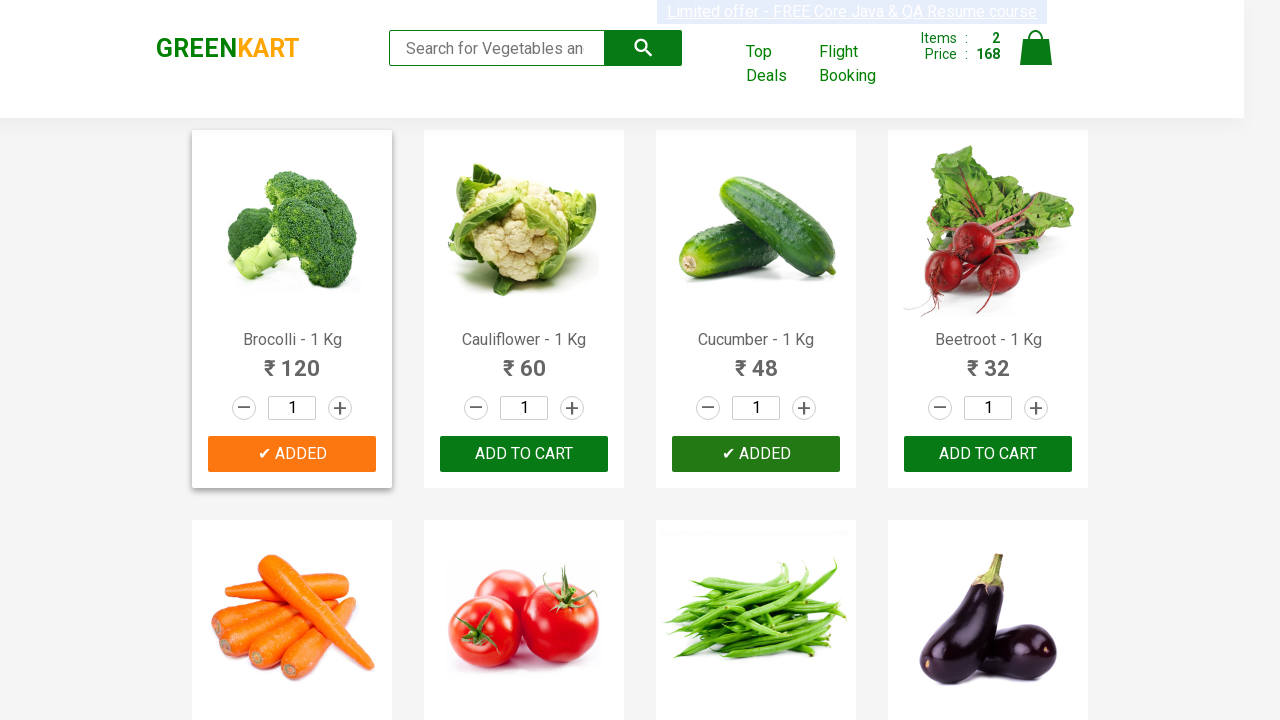

Added Apple to cart
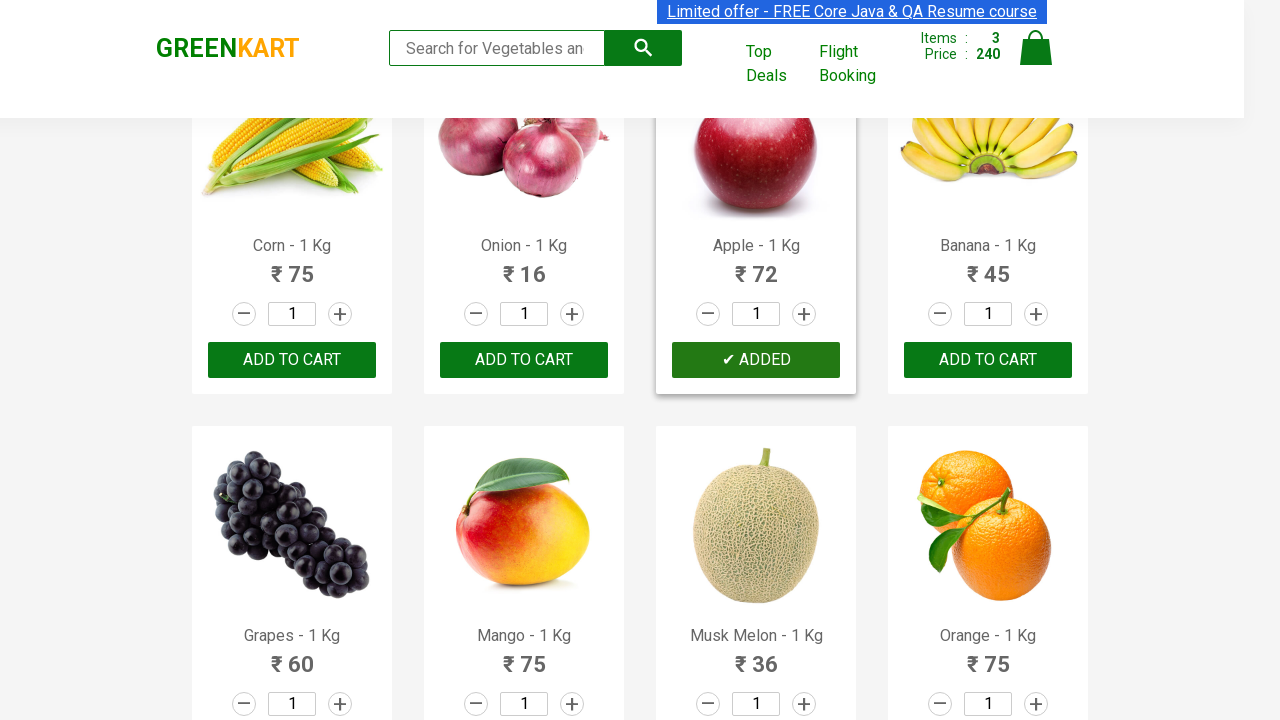

Clicked on cart icon to view cart at (1036, 48) on img[alt='Cart']
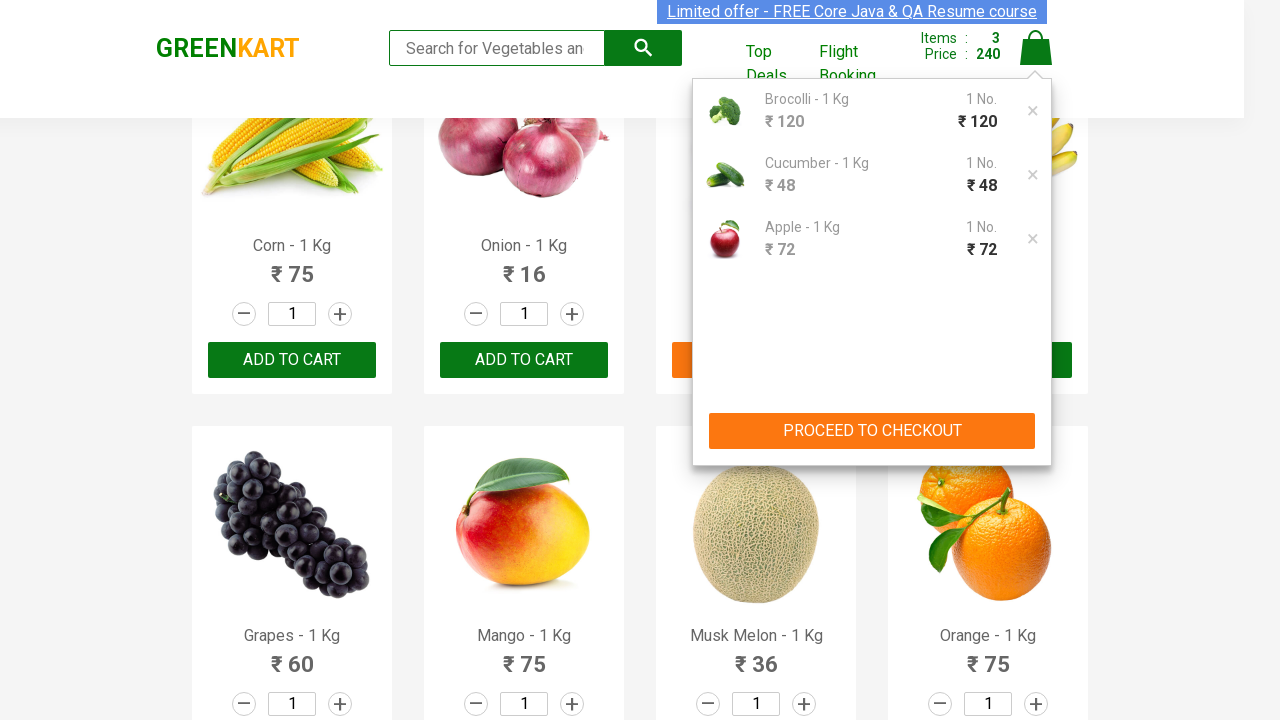

Clicked PROCEED TO CHECKOUT button at (872, 431) on xpath=//button[text()='PROCEED TO CHECKOUT']
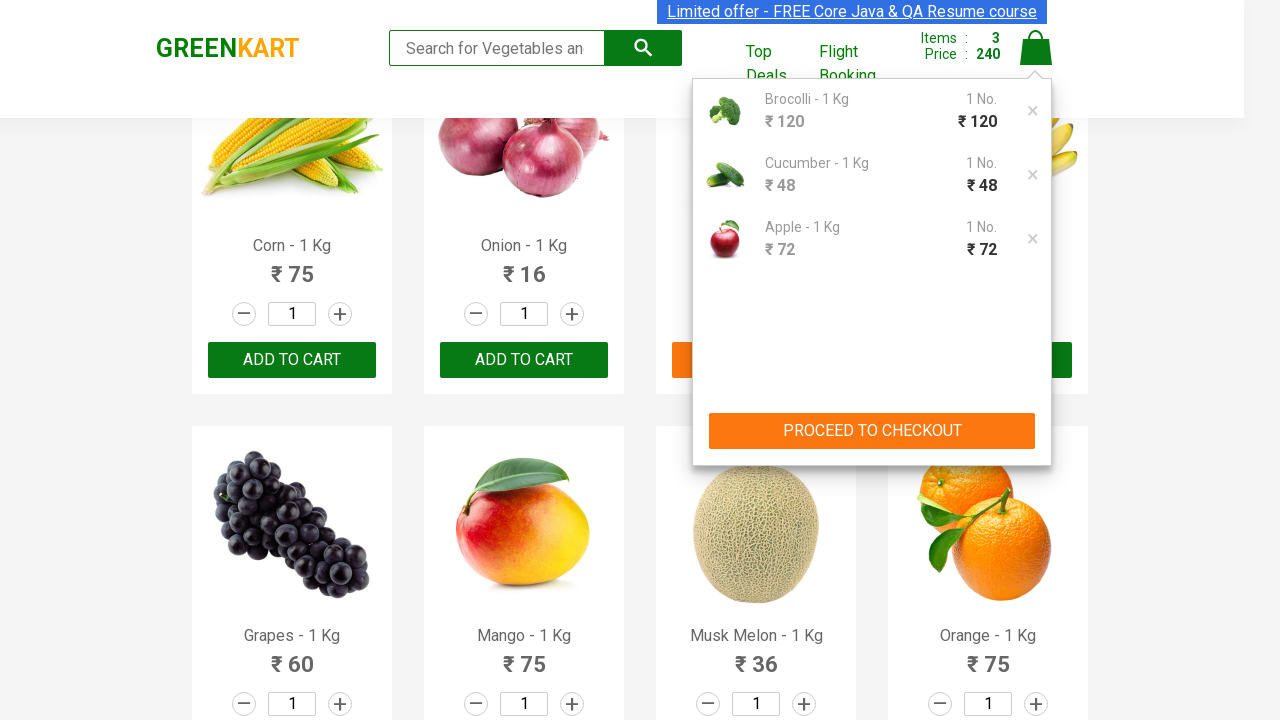

Waited for promo code input field to be visible
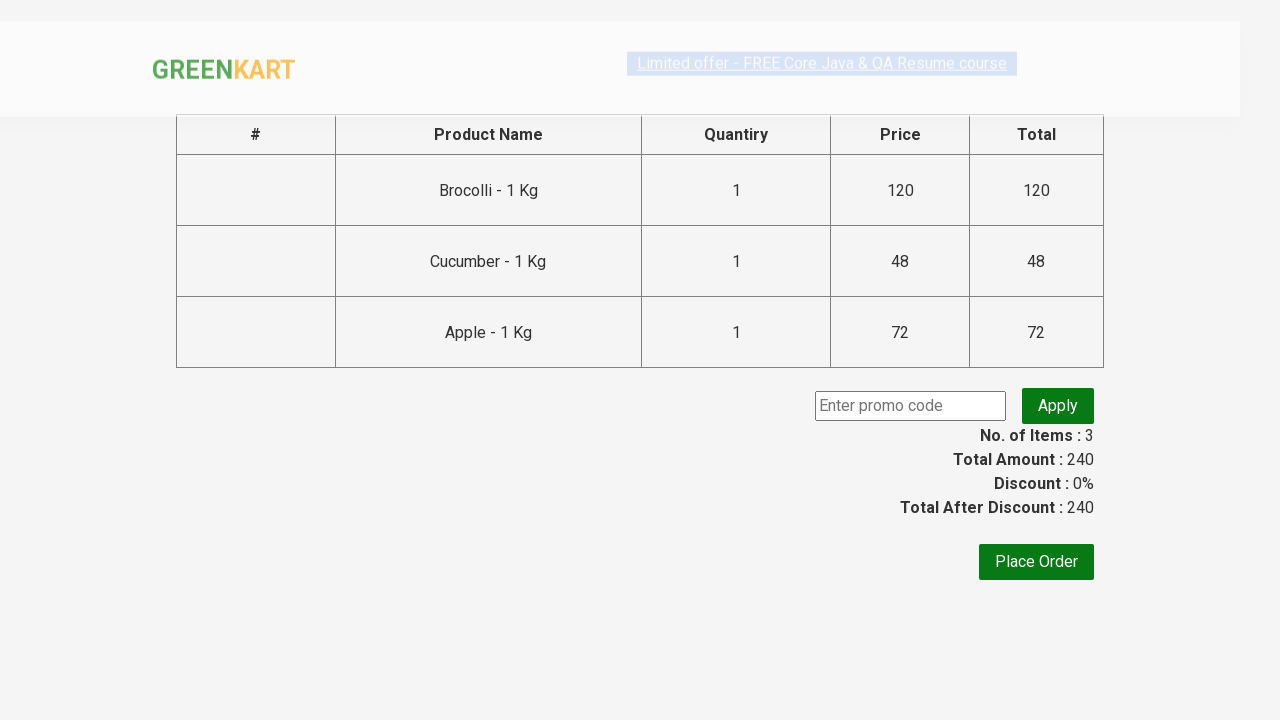

Filled promo code input with 'rahulshettyacademy' on input.promoCode
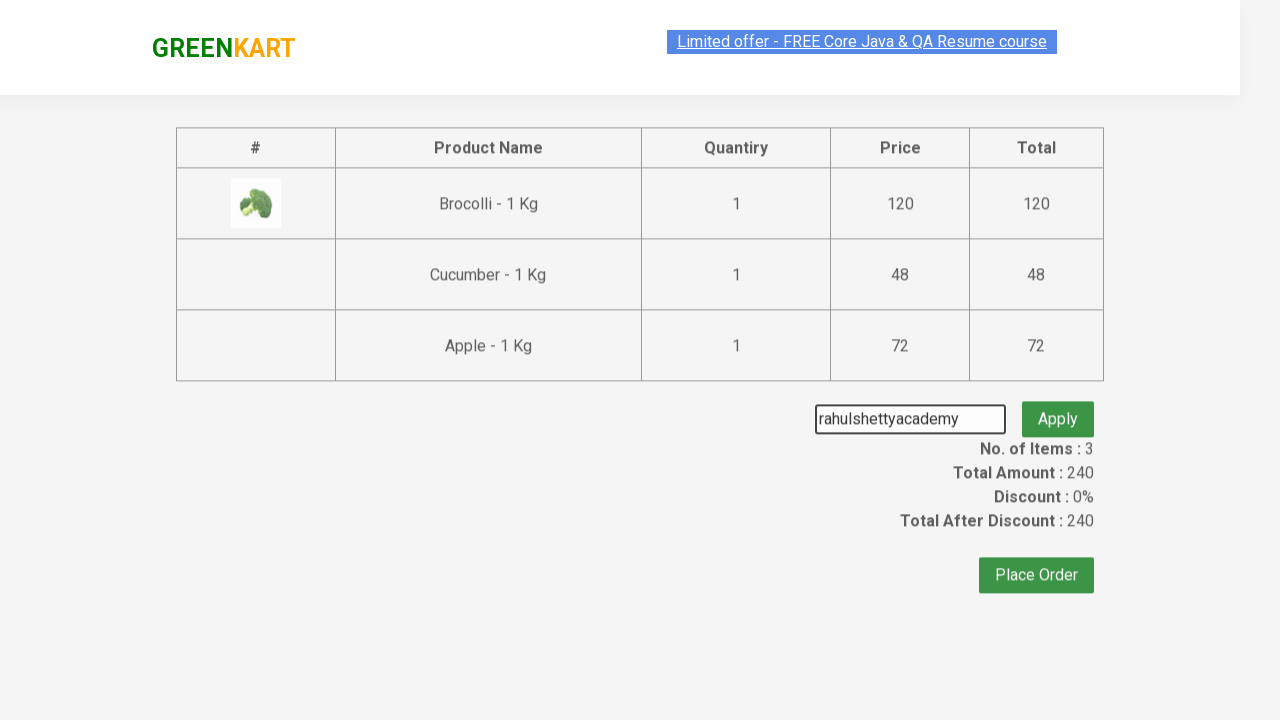

Clicked apply promo button at (1058, 406) on button.promoBtn
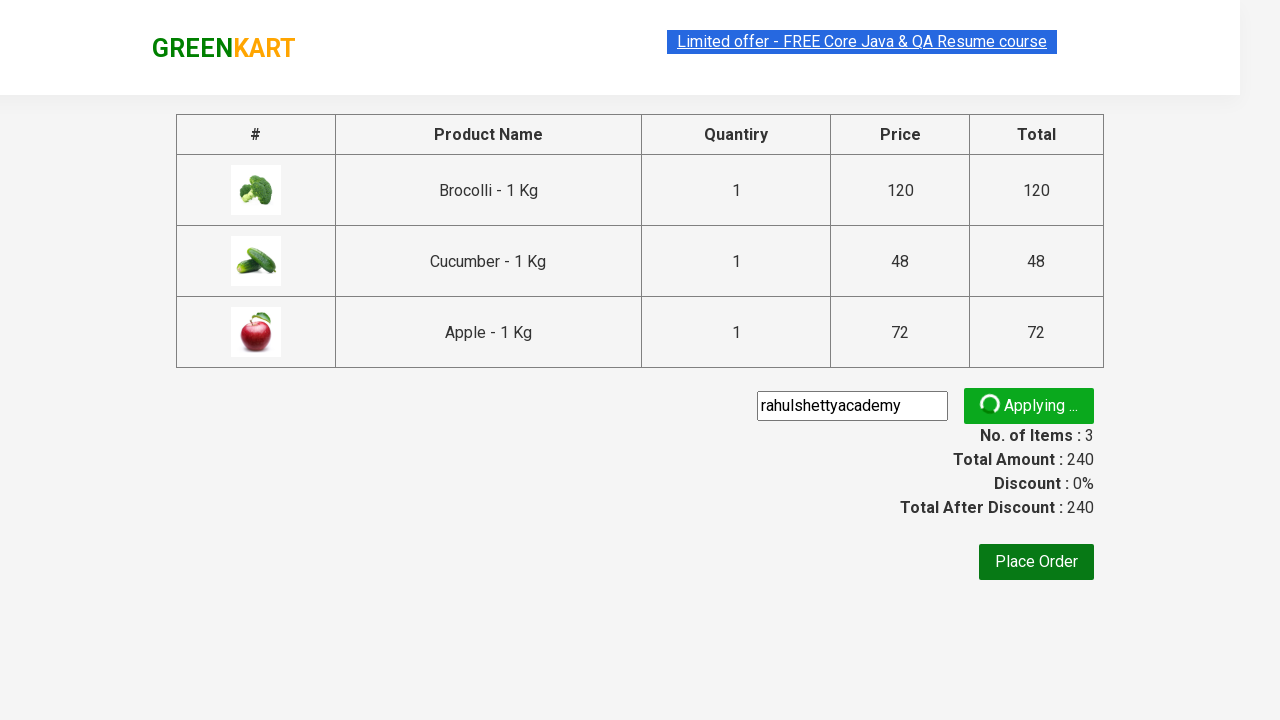

Promo code successfully applied - promo info appeared
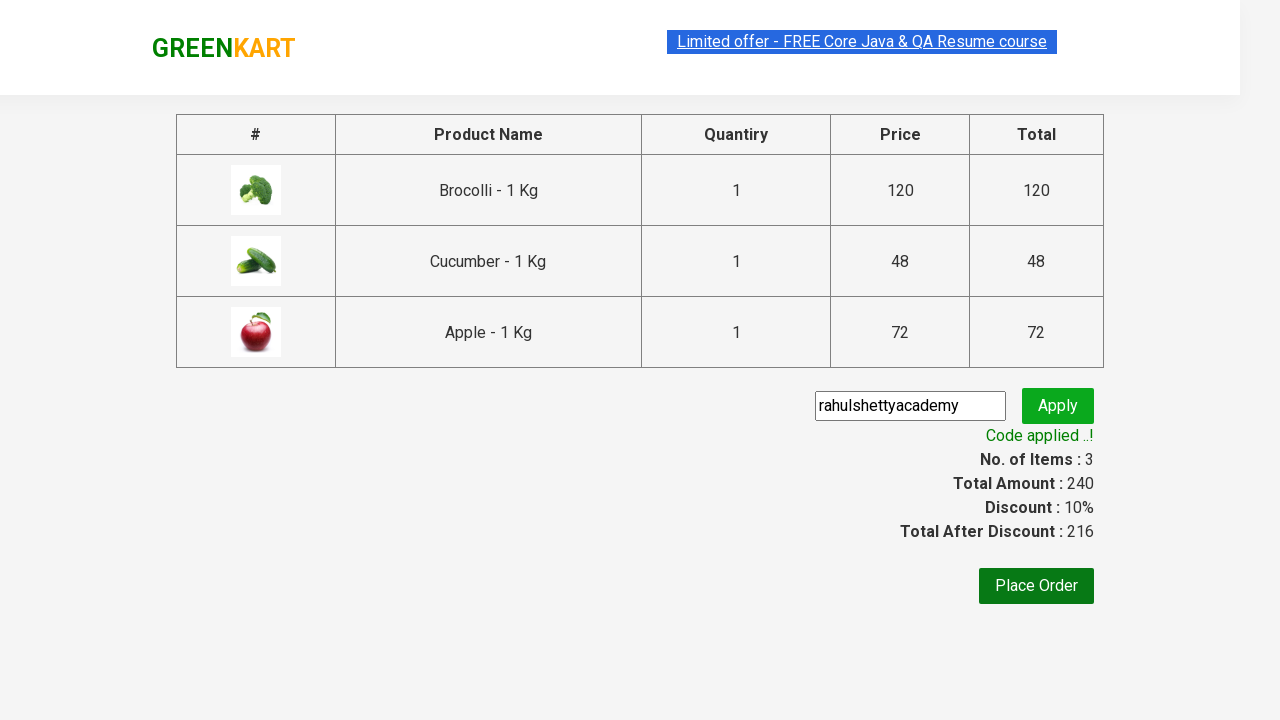

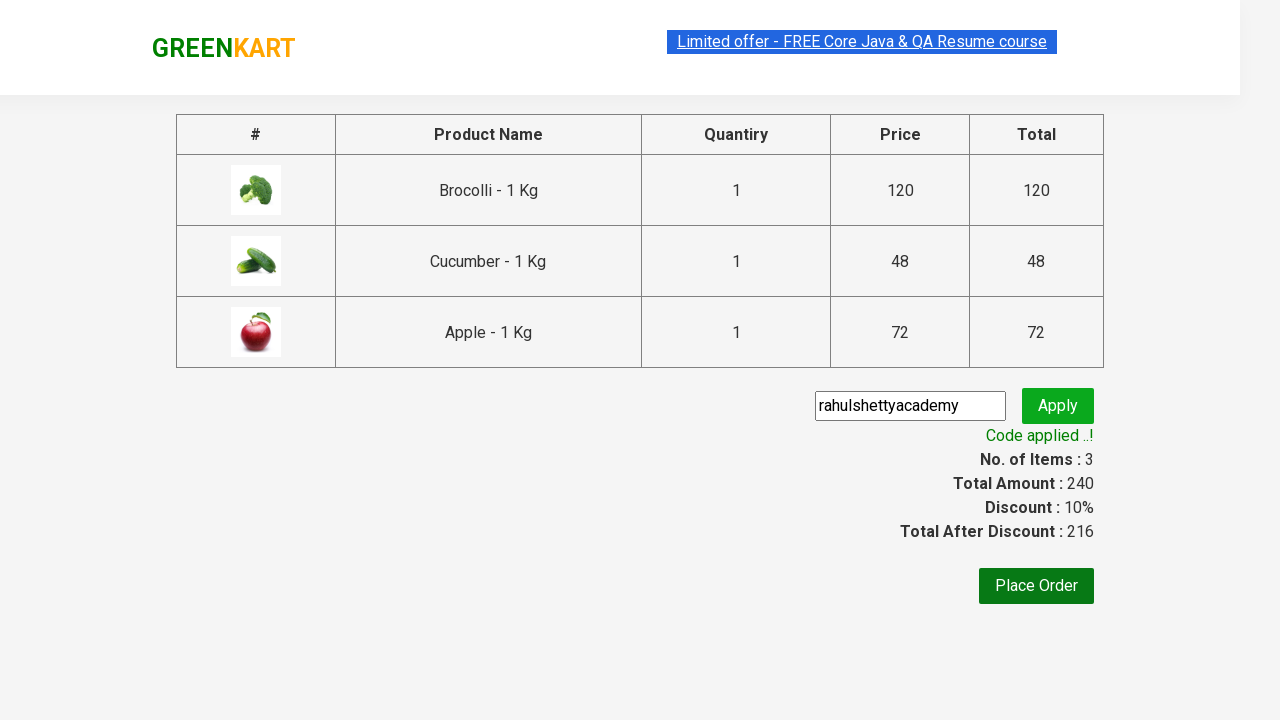